Tests iframe handling by navigating to Rediff.com, switching to the money iframe, and verifying the NSE text element is accessible within the iframe

Starting URL: https://www.rediff.com/

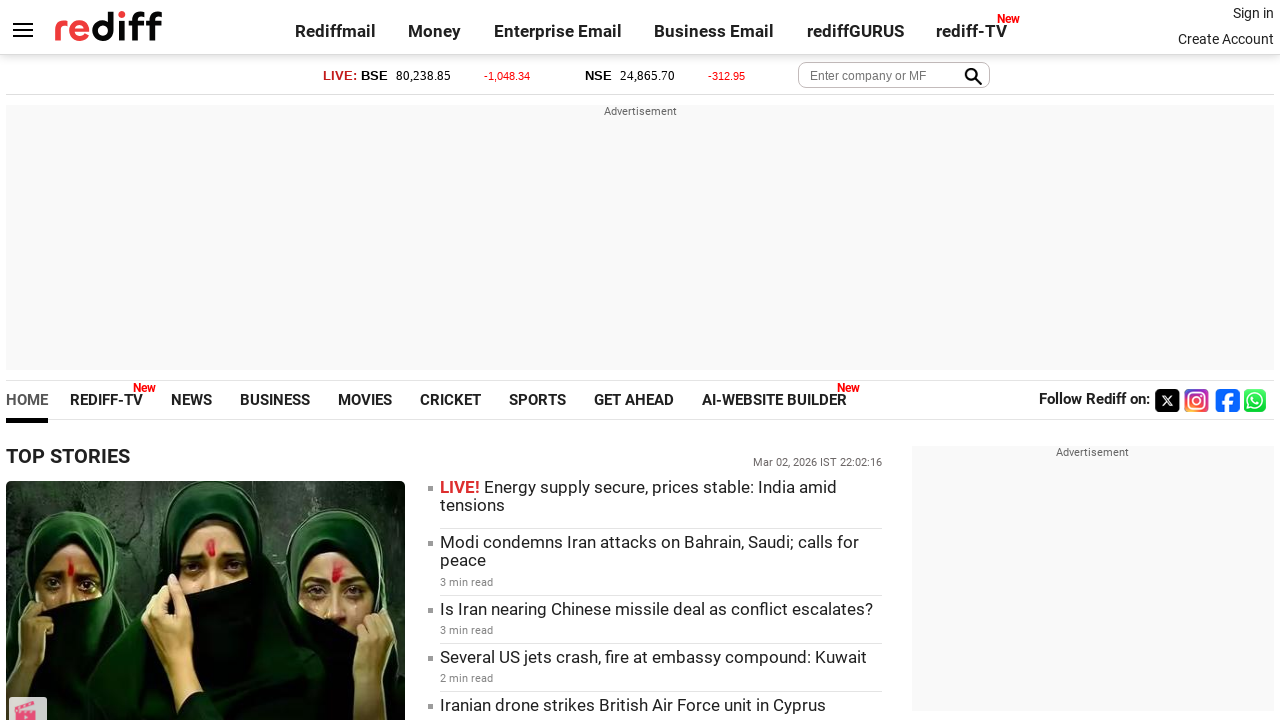

Navigated to https://www.rediff.com/
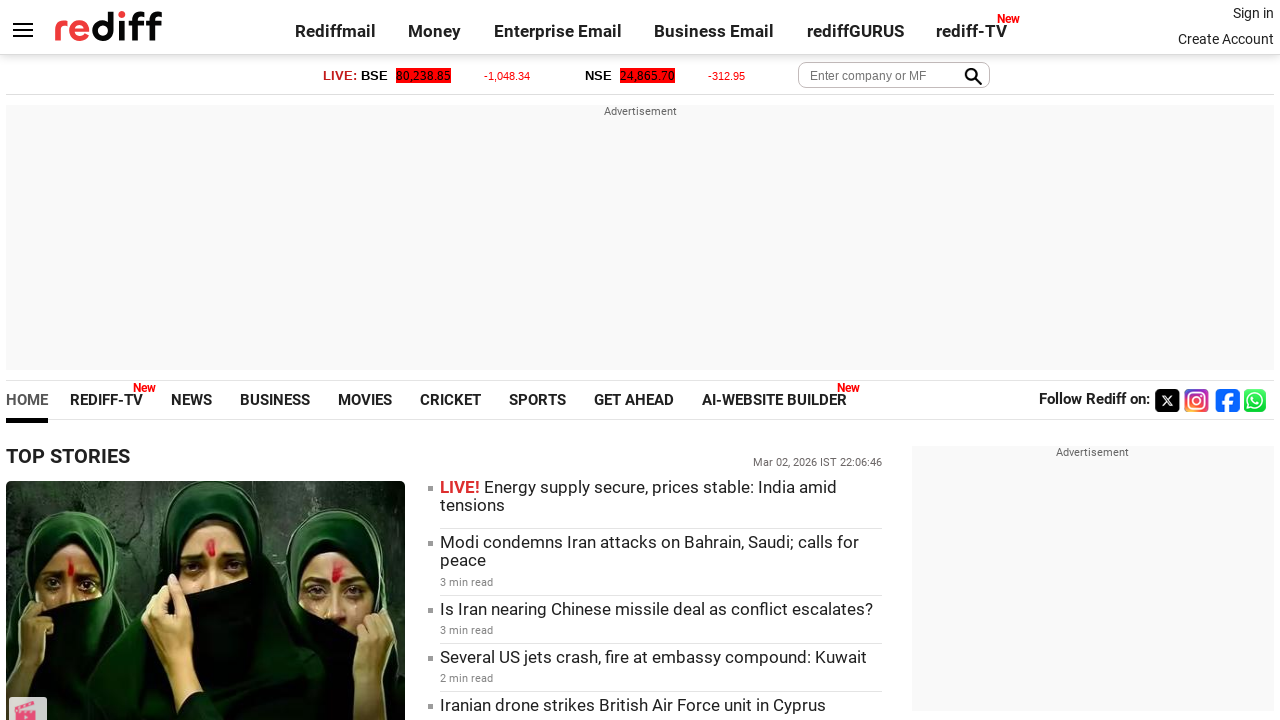

Located the money iframe with name 'moneyiframe'
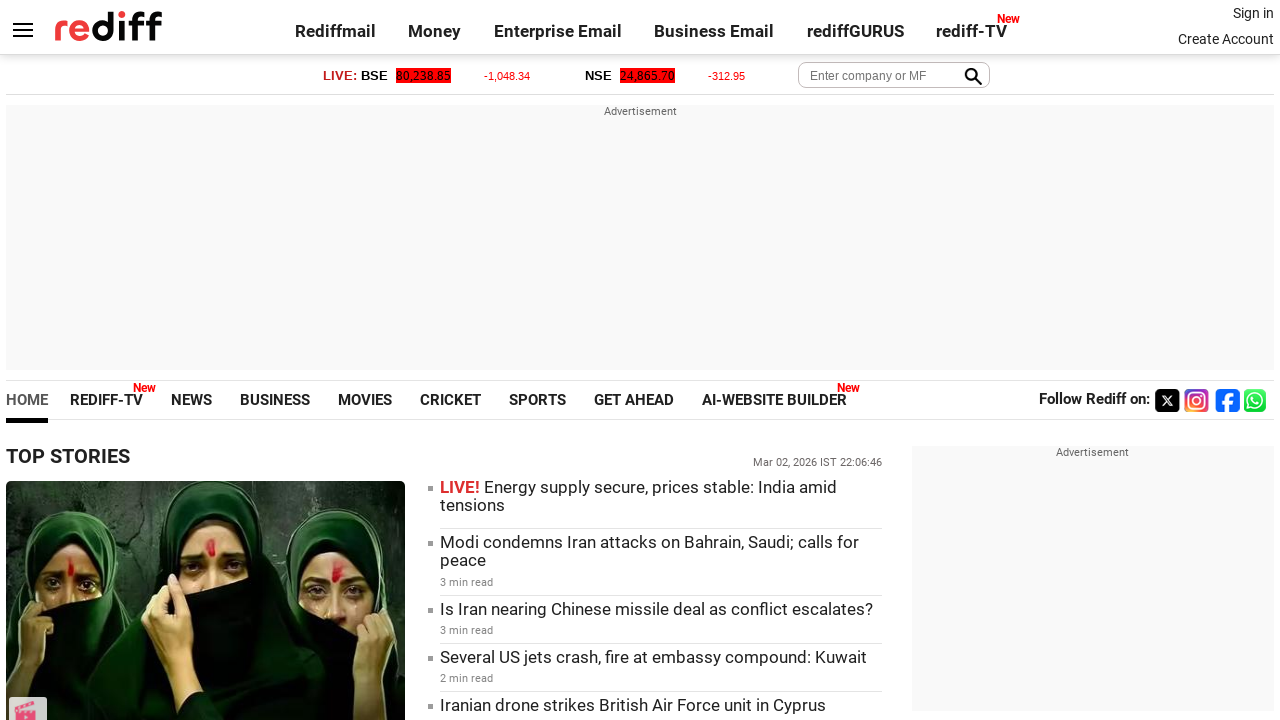

Located NSE text element within the iframe
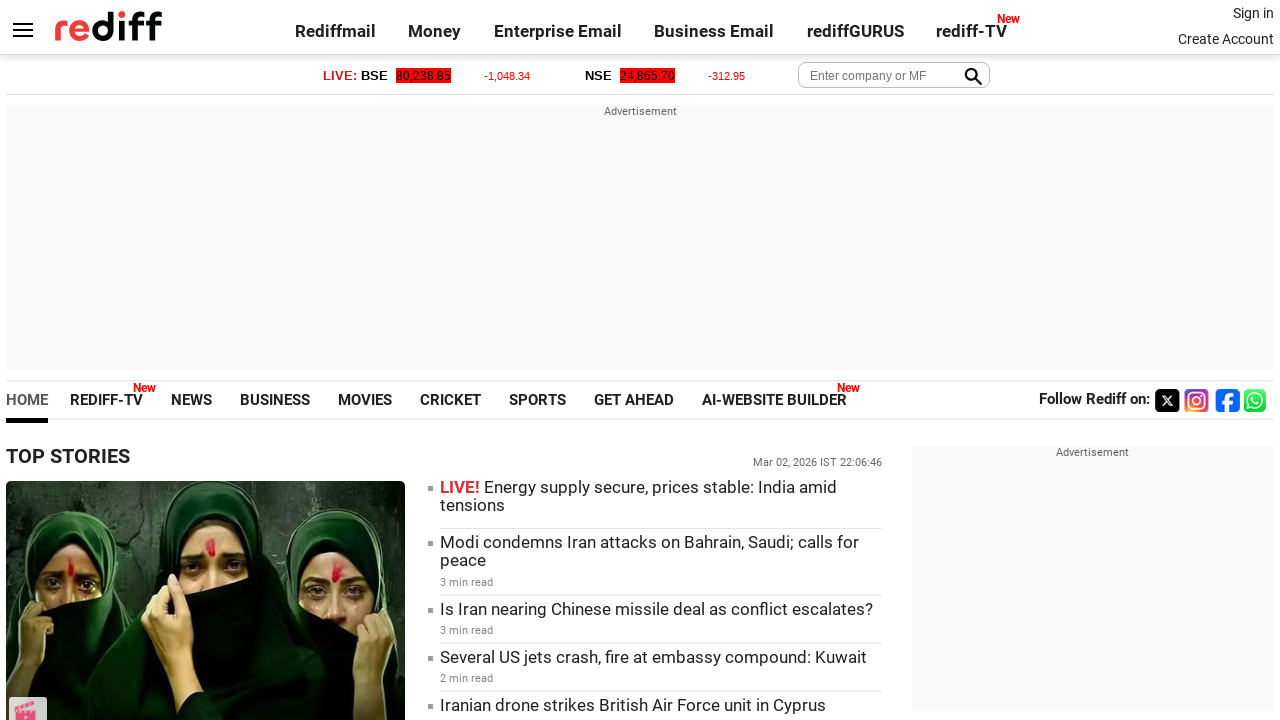

NSE element became visible within the iframe
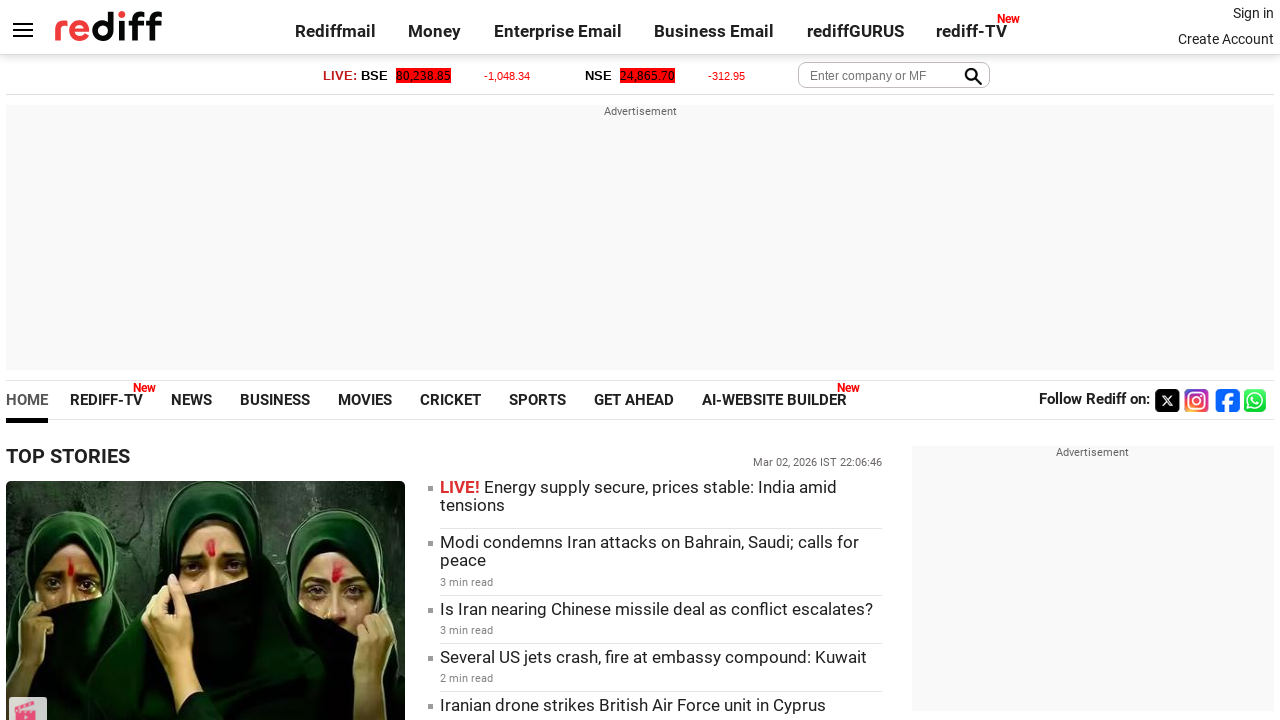

Retrieved NSE text content: 'NSE'
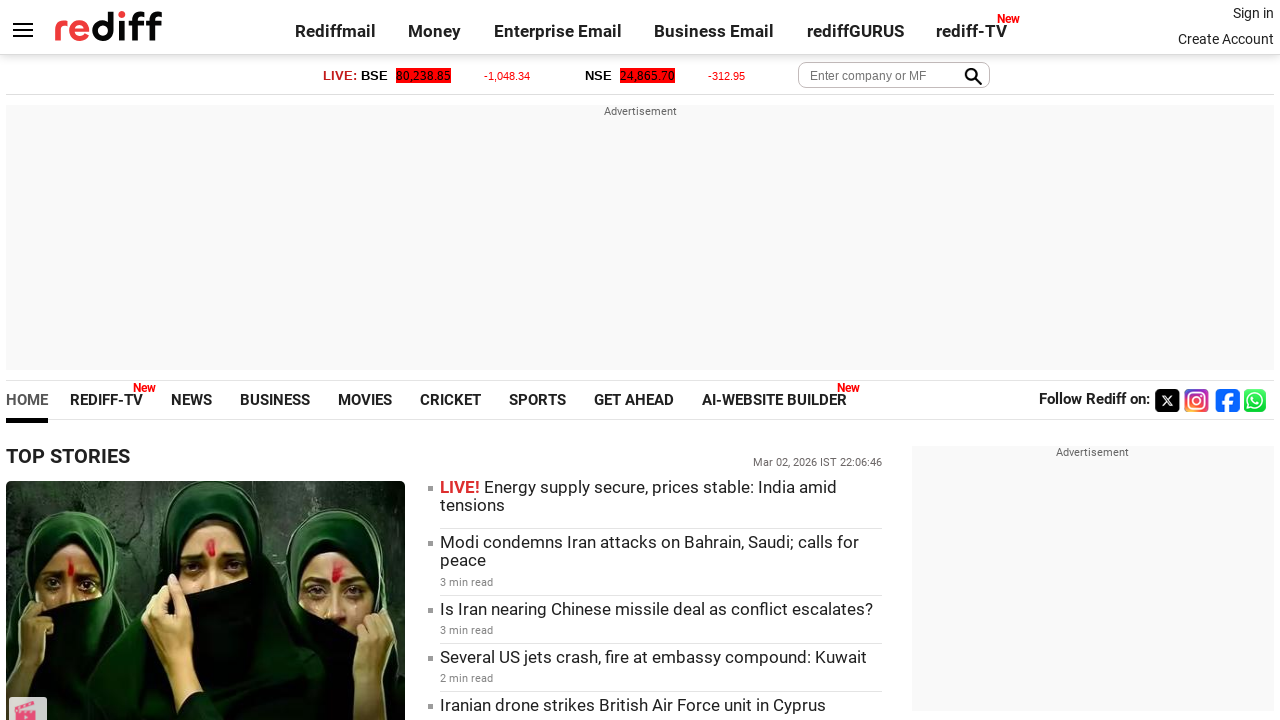

Printed NSE text to console
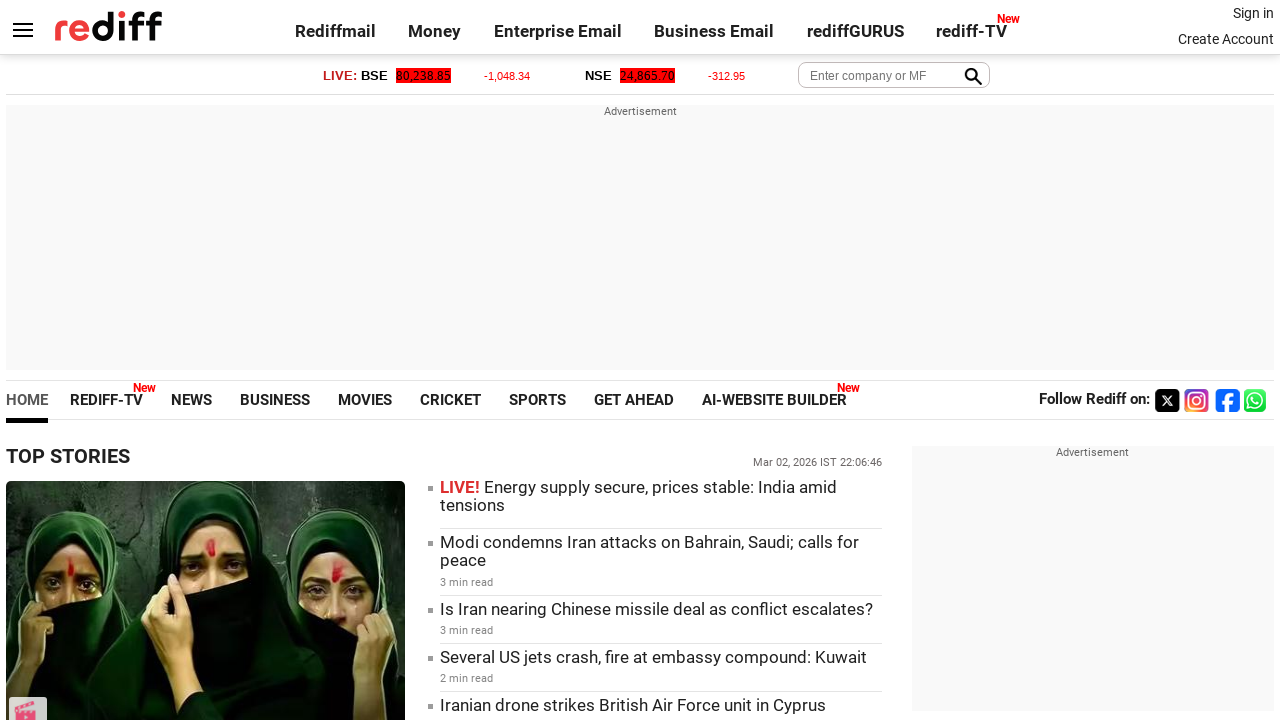

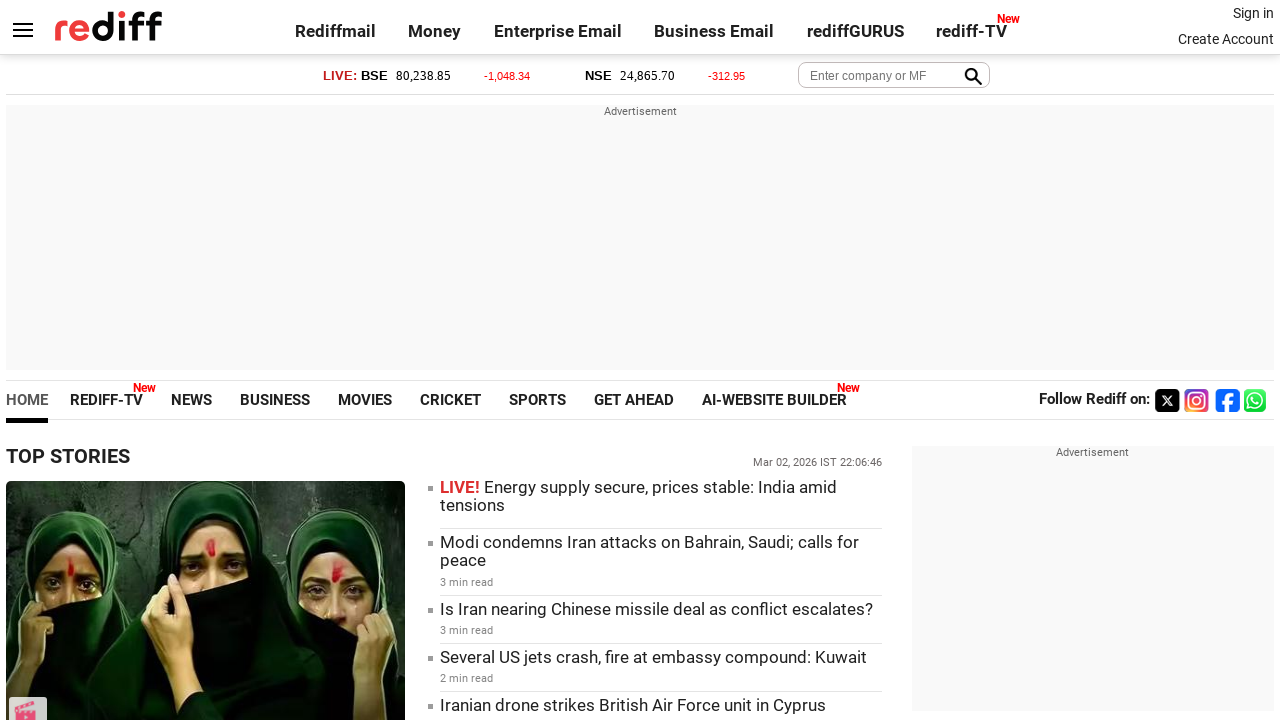